Tests interaction with iframes by navigating to a frames demo page and filling a text input inside a nested frame

Starting URL: https://ui.vision/demo/webtest/frames/

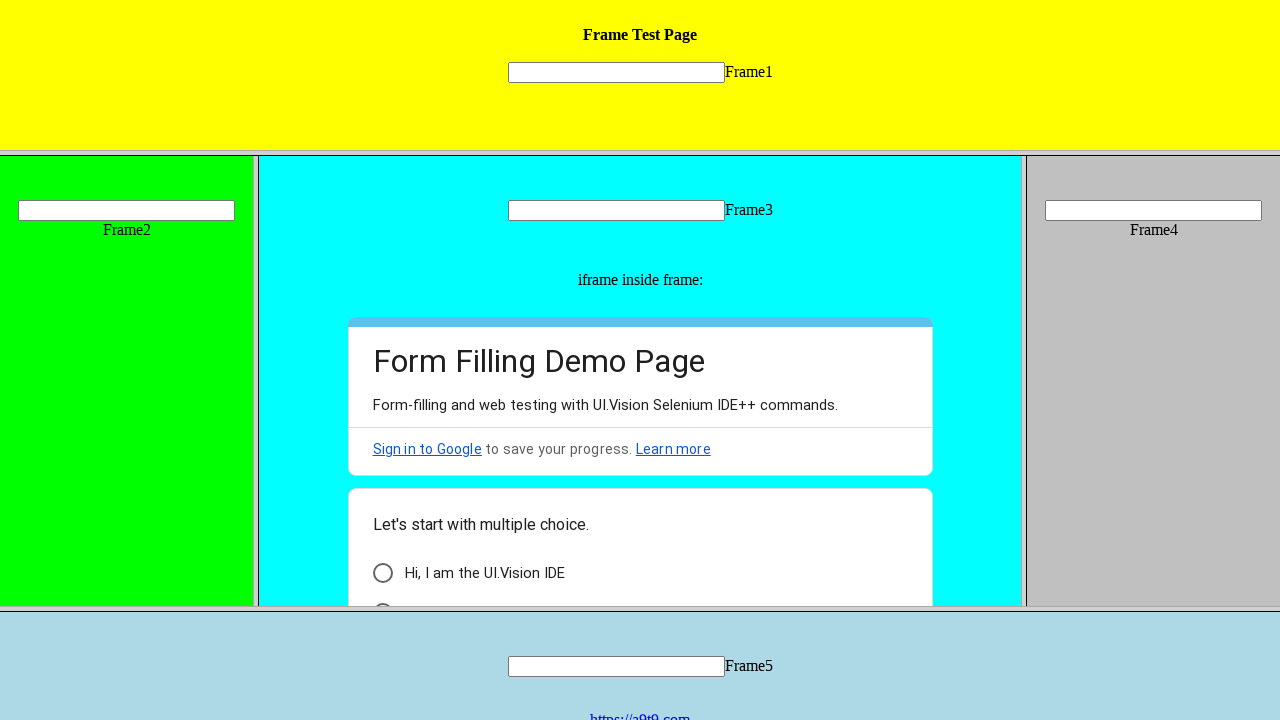

Retrieved iframe with URL https://ui.vision/demo/webtest/frames/frame_1.html
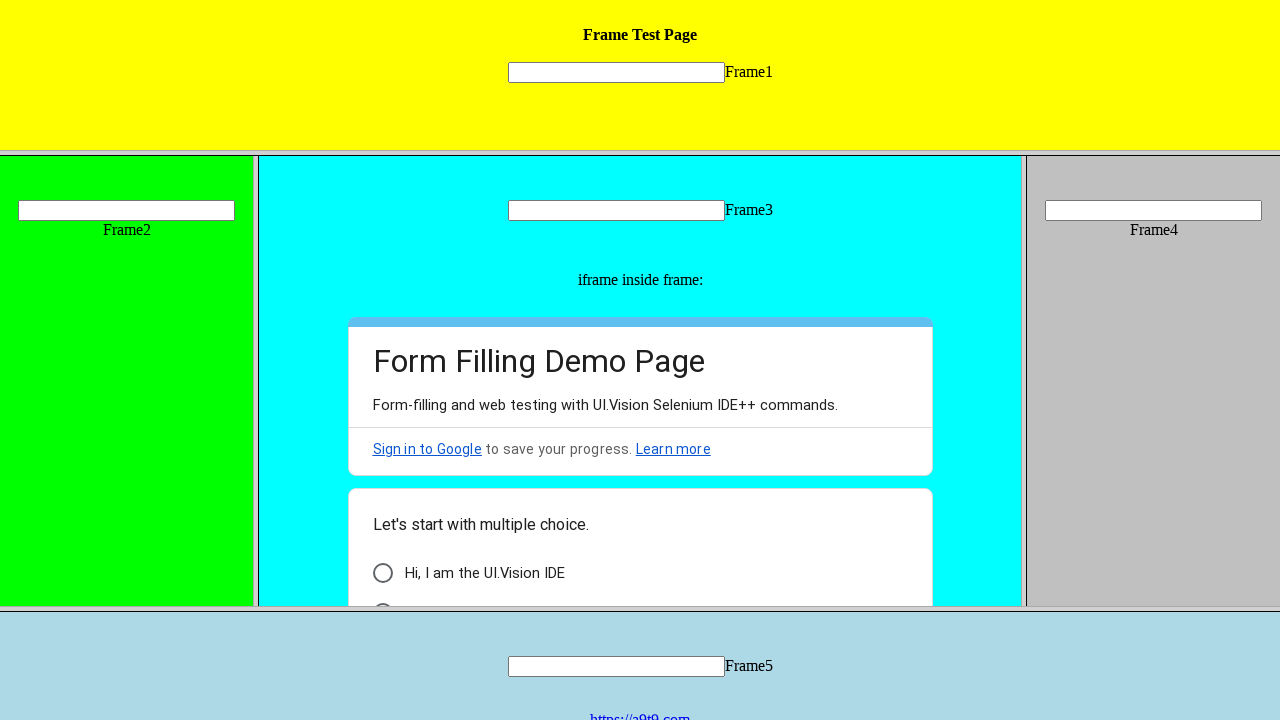

Filled text input inside iframe with 'automation_test_input' on xpath=//input[@name='mytext1']
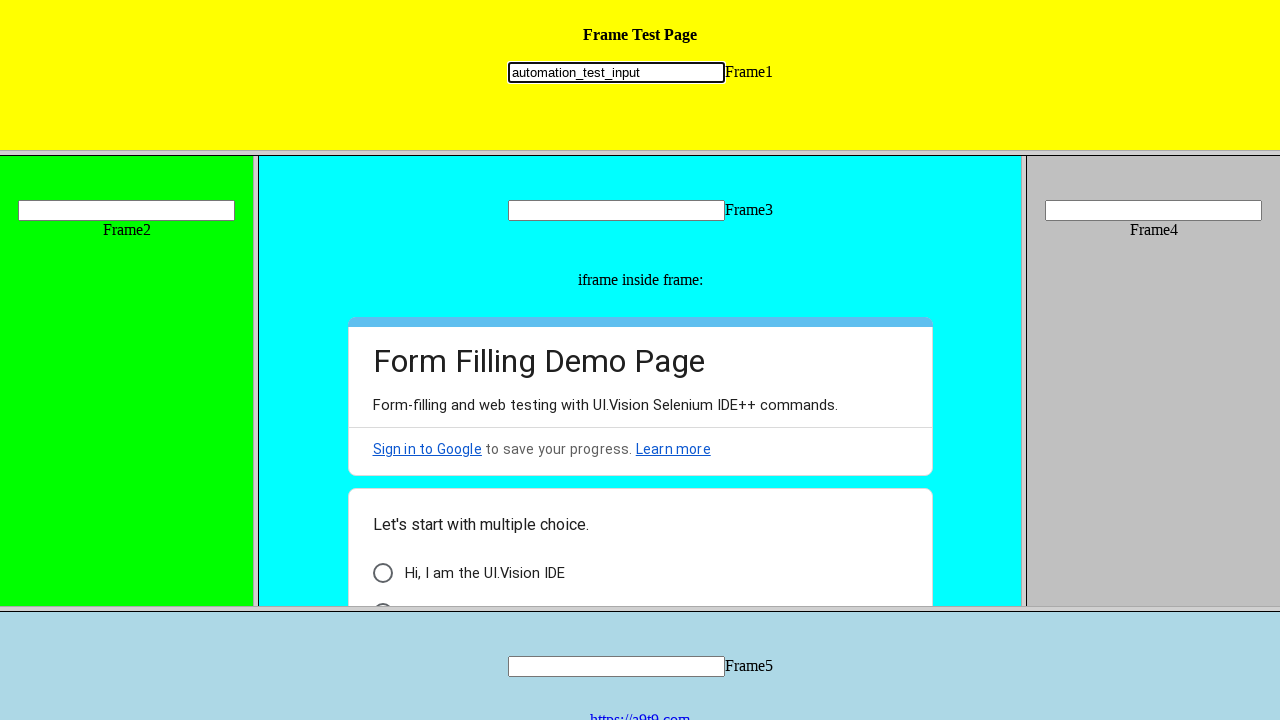

Waited 2 seconds for action to complete
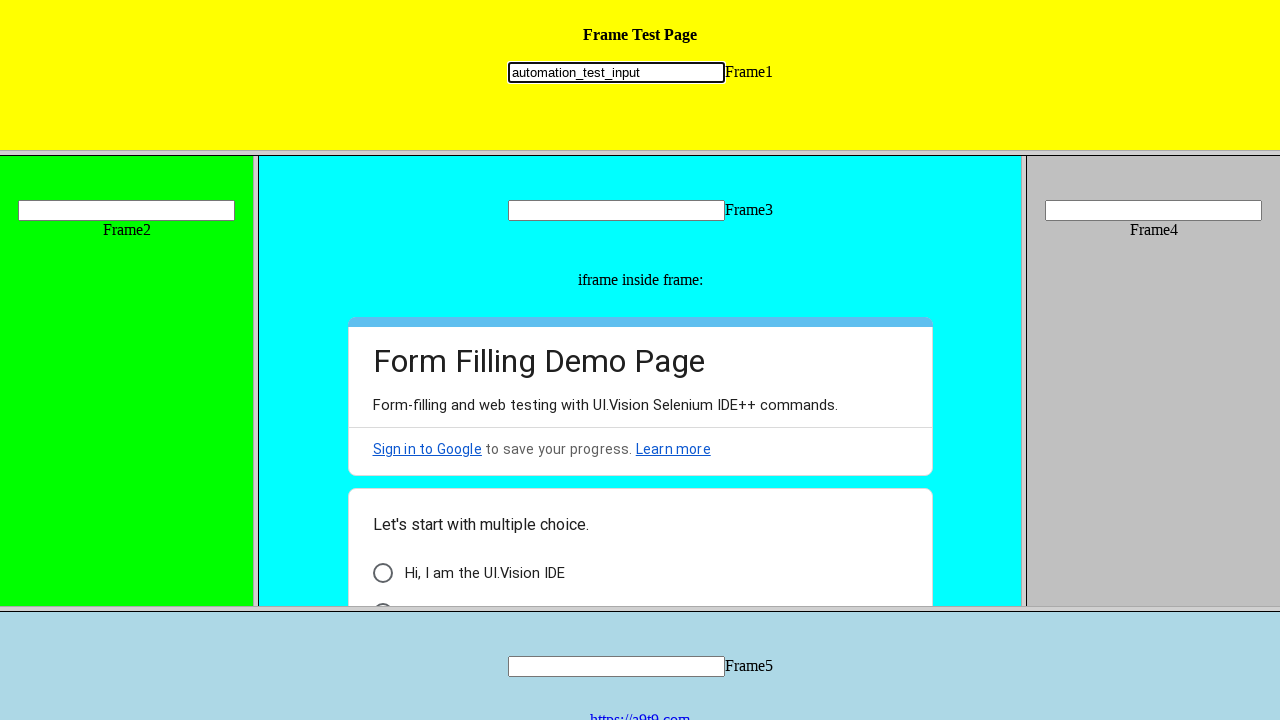

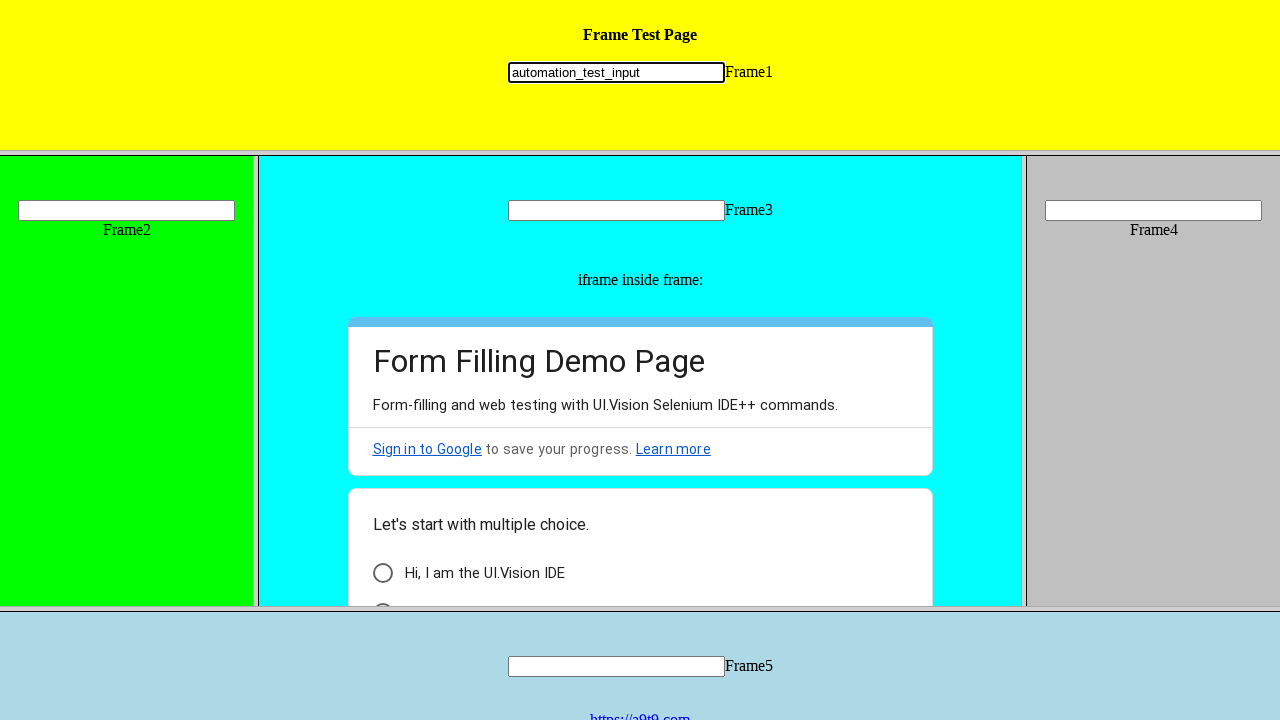